Scrolls through the Google Play Store top movies page, continuously loading more content until the bottom of the page is reached

Starting URL: https://play.google.com/store/movies/top

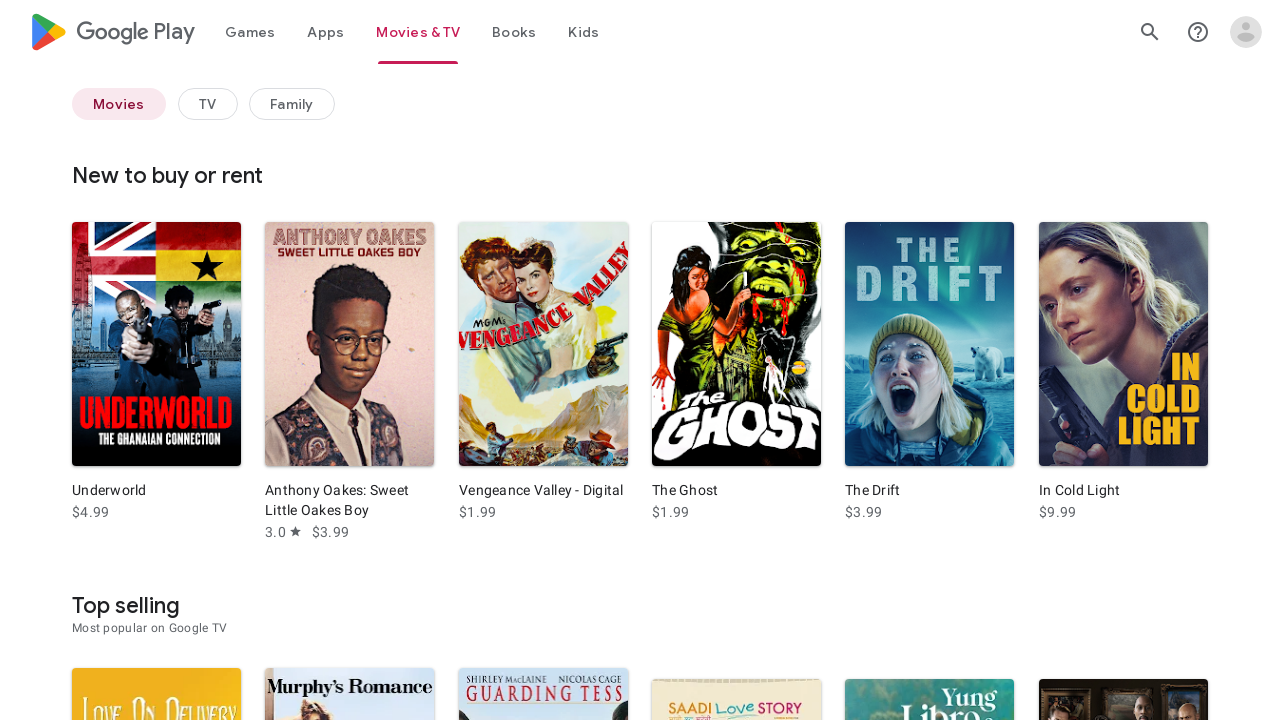

Retrieved initial page height
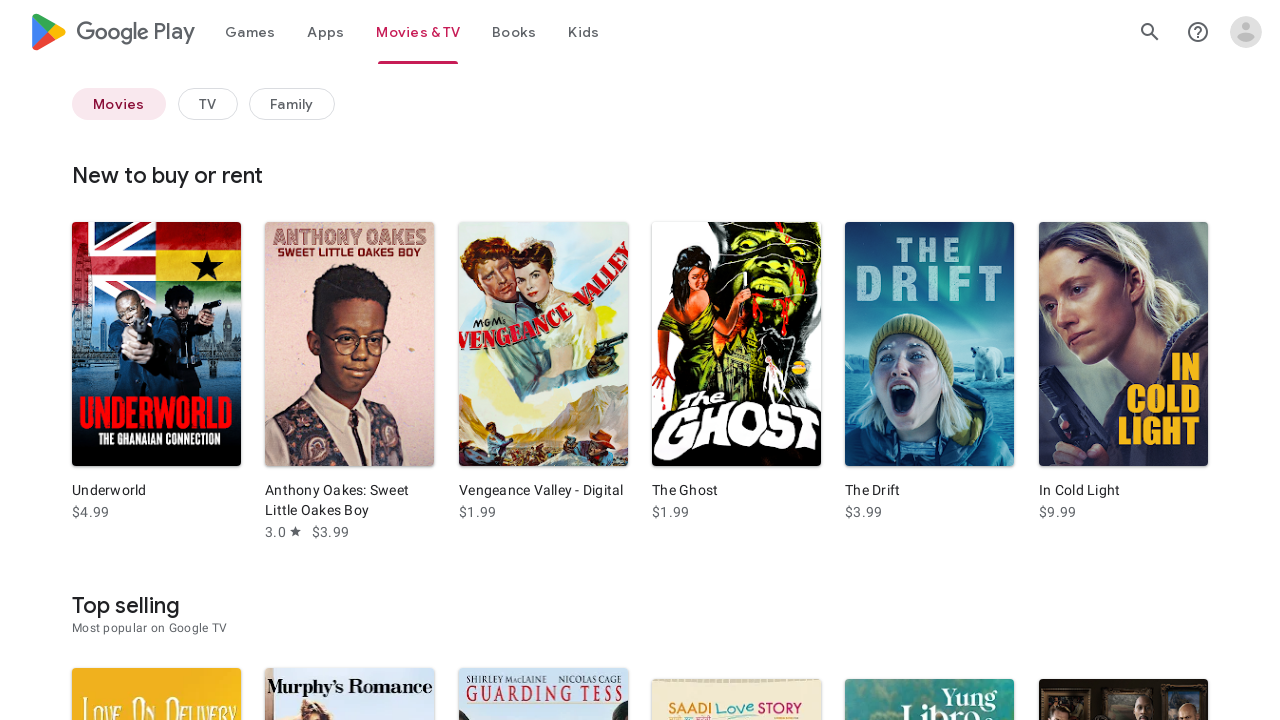

Scrolled to bottom of page
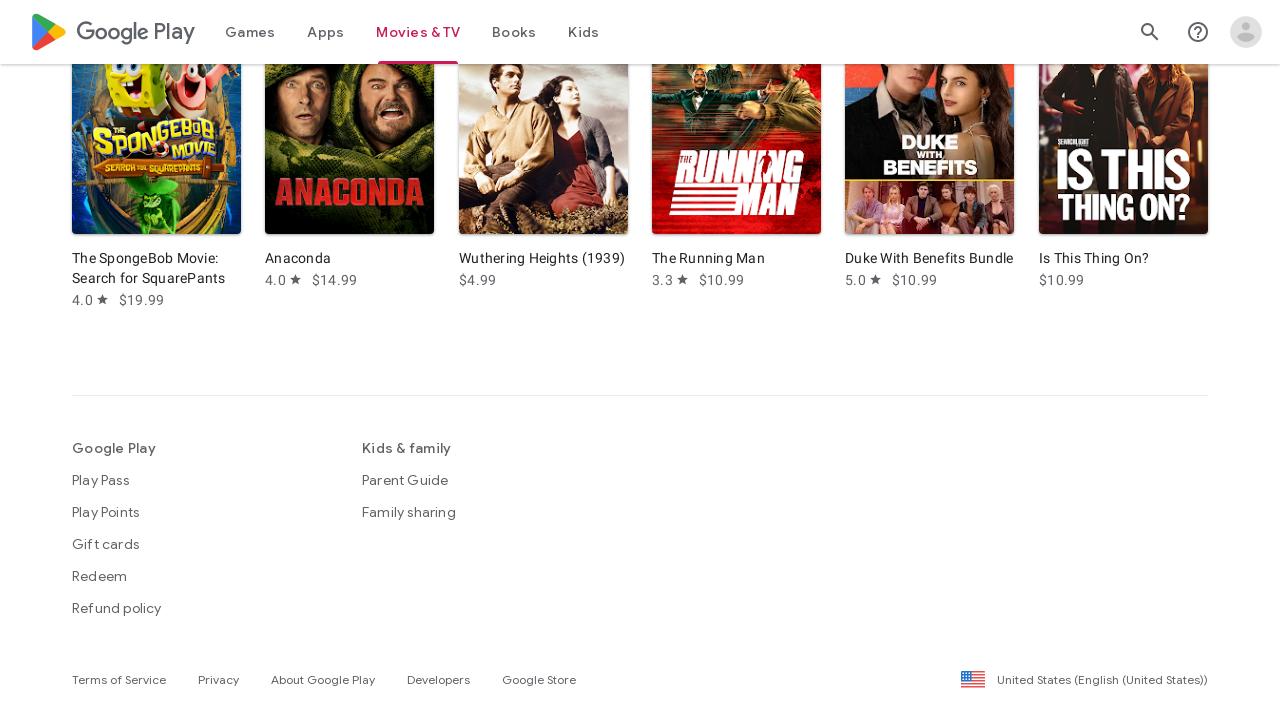

Waited 2 seconds for new content to load
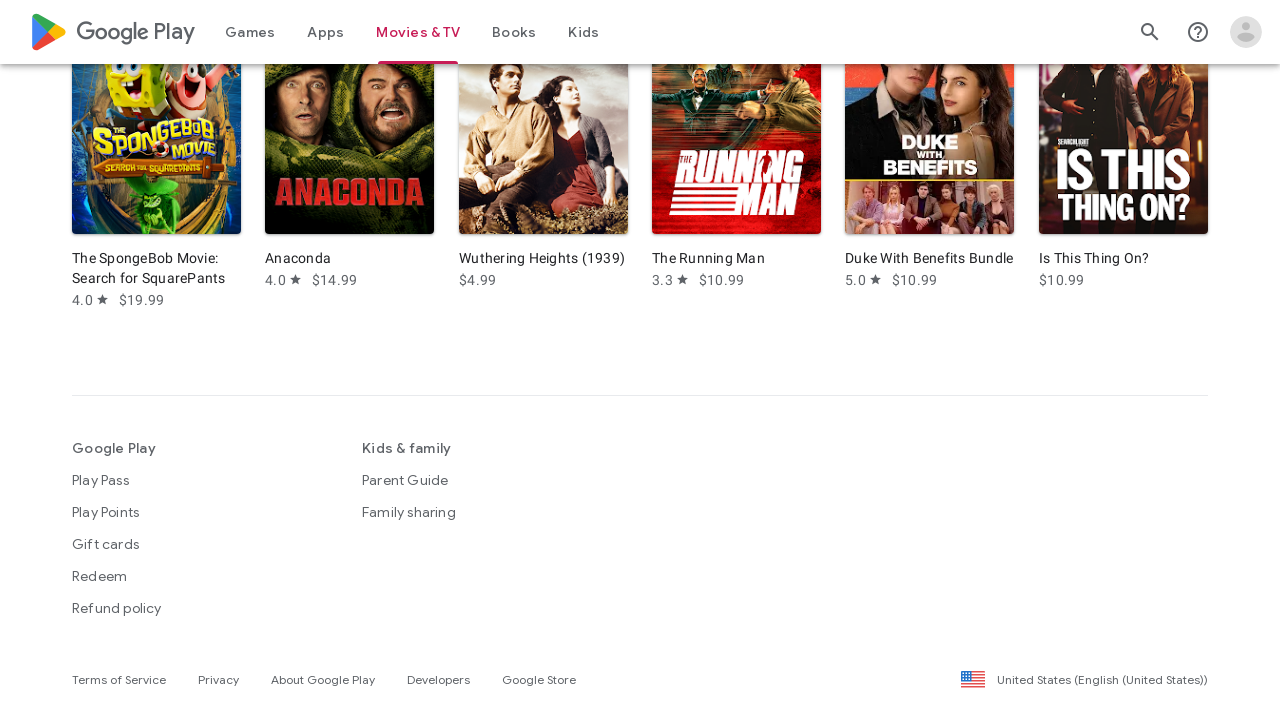

Checked current page height
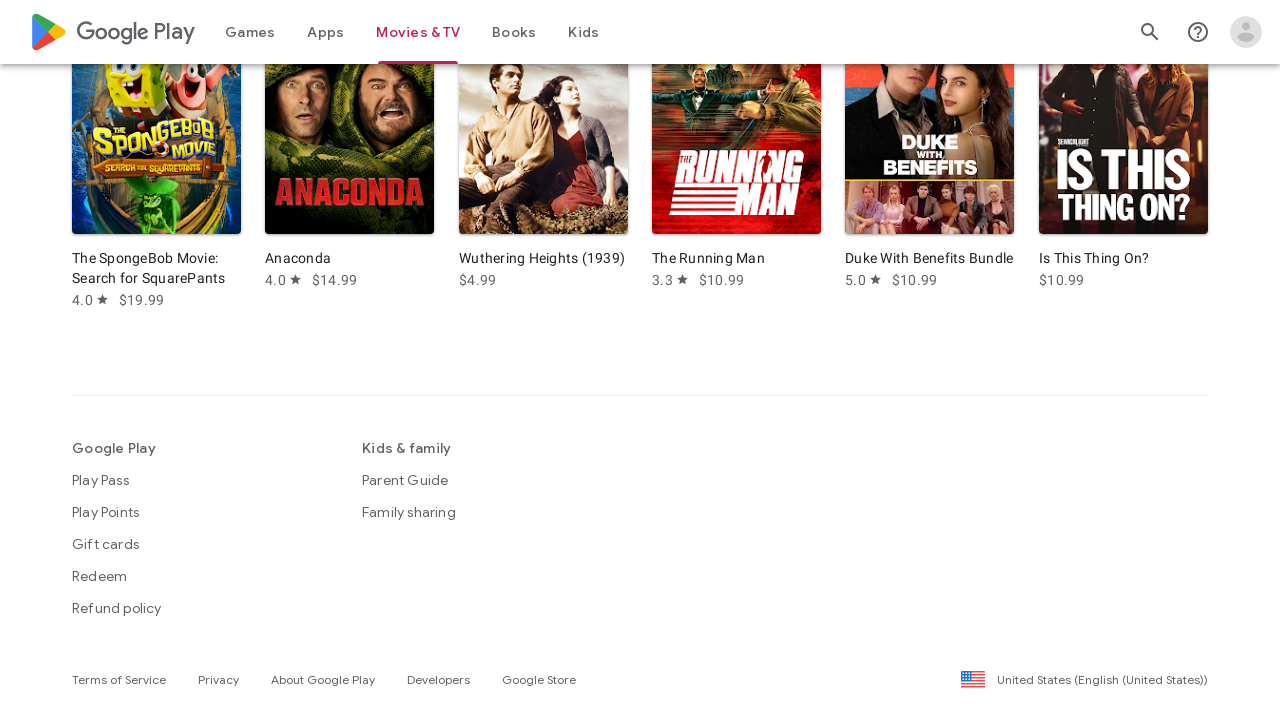

Page height unchanged - reached bottom of content
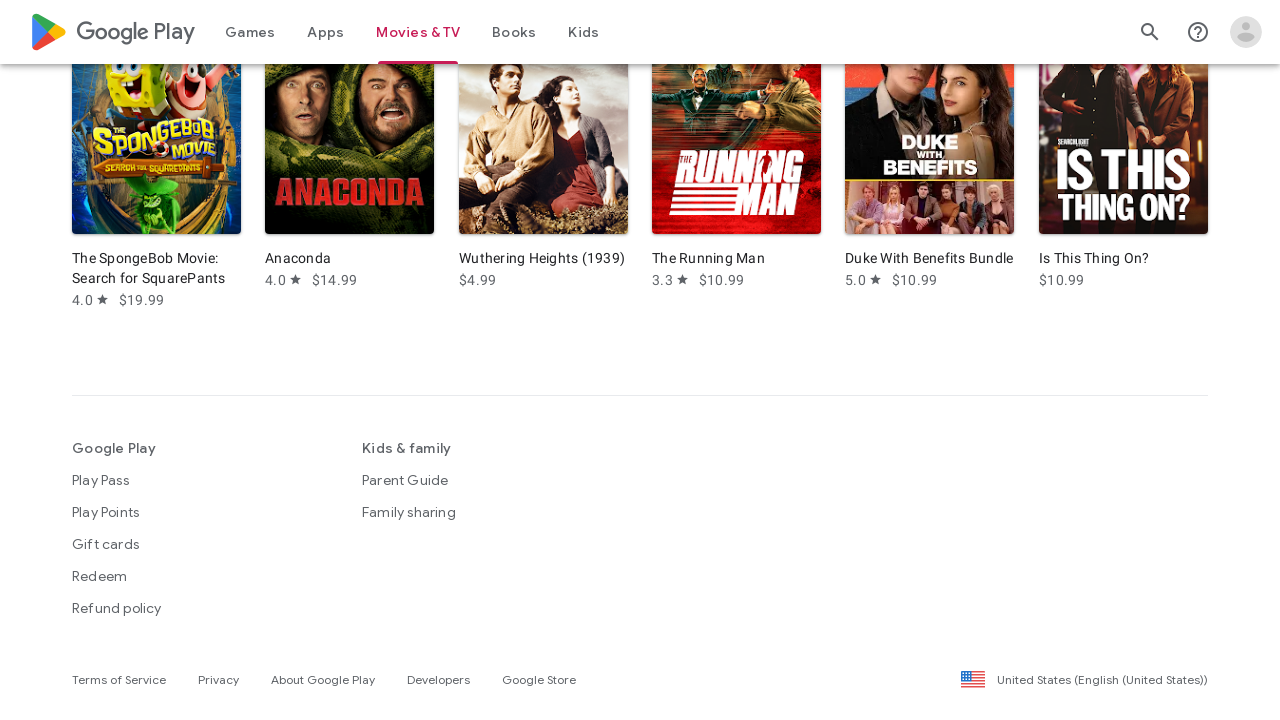

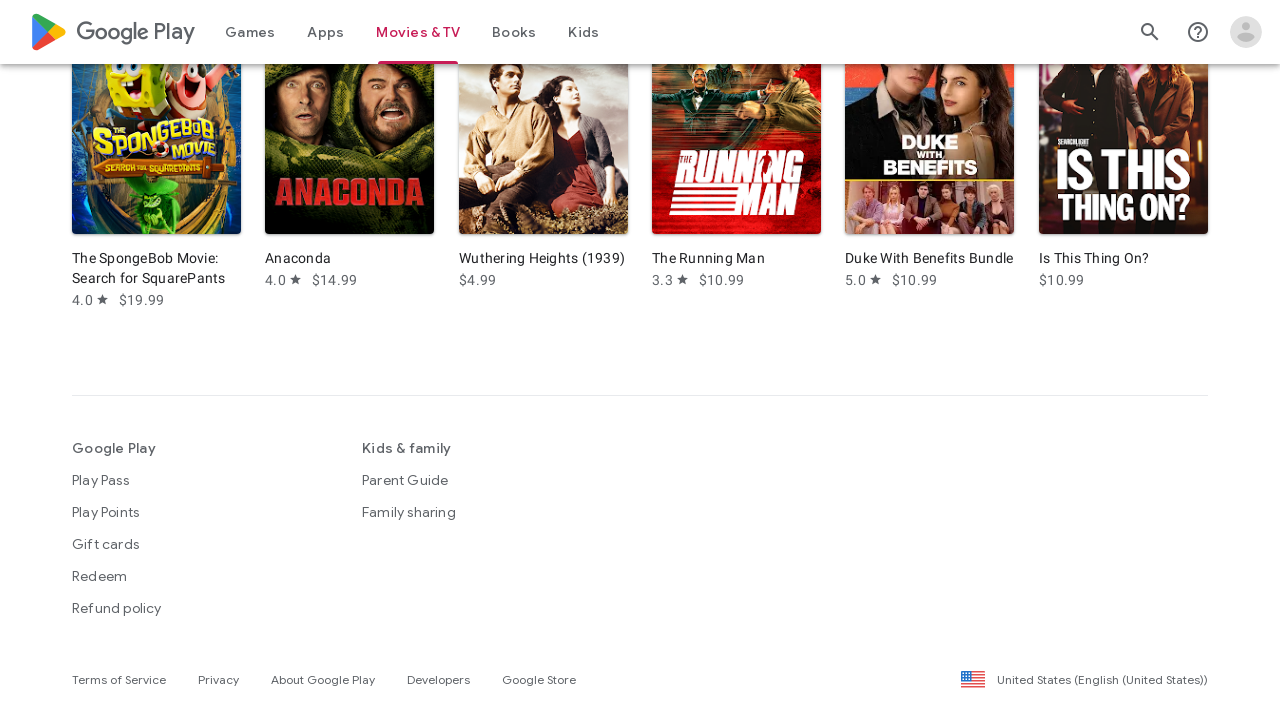